Demonstrates handling JavaScript alert boxes by navigating to a page, clicking through elements, and accepting an alert dialog

Starting URL: https://retail.onlinesbi.sbi/retail/login.htm

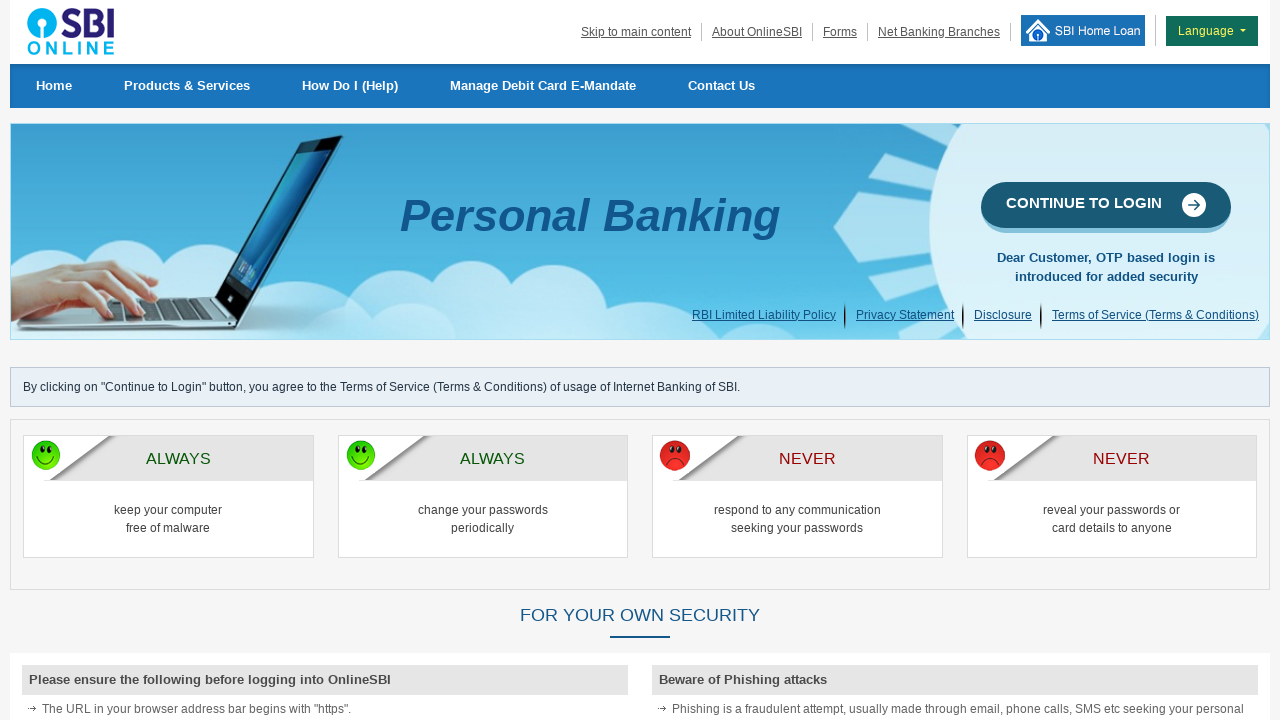

Clicked 'CONTINUE TO LOGIN' link at (1106, 207) on text=CONTINUE TO LOGIN
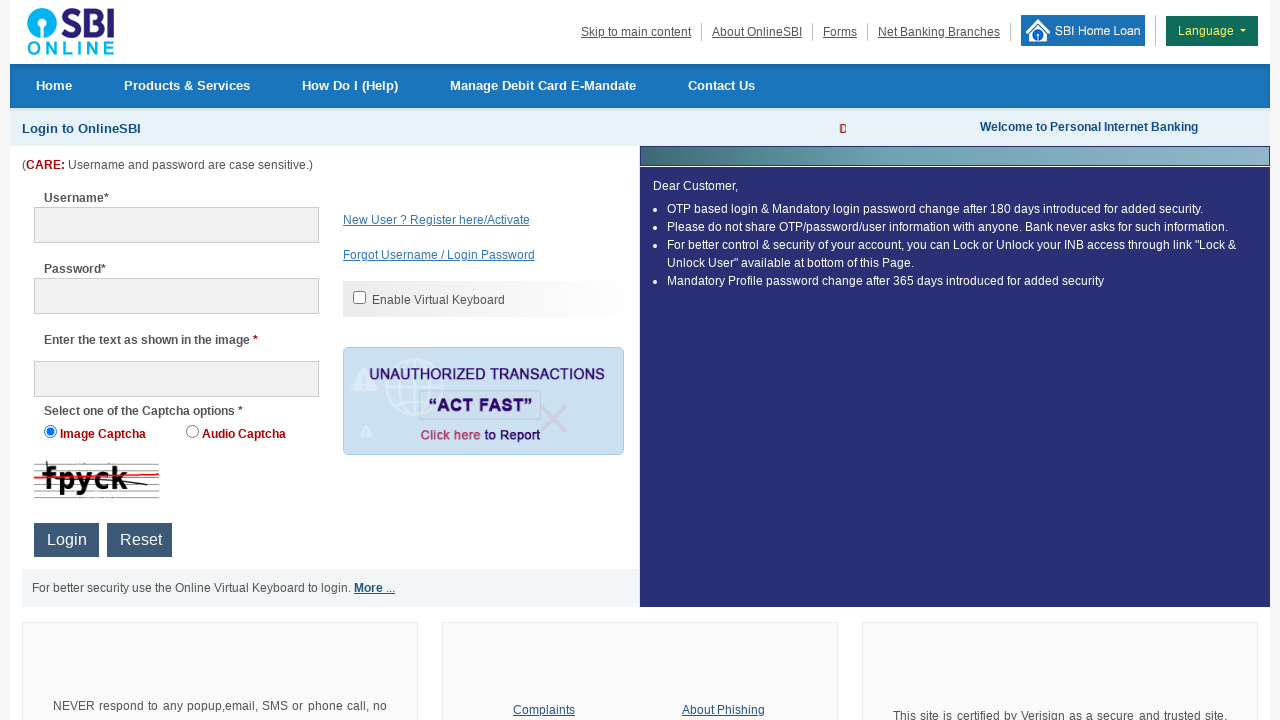

Clicked Button2 element at (66, 540) on #Button2
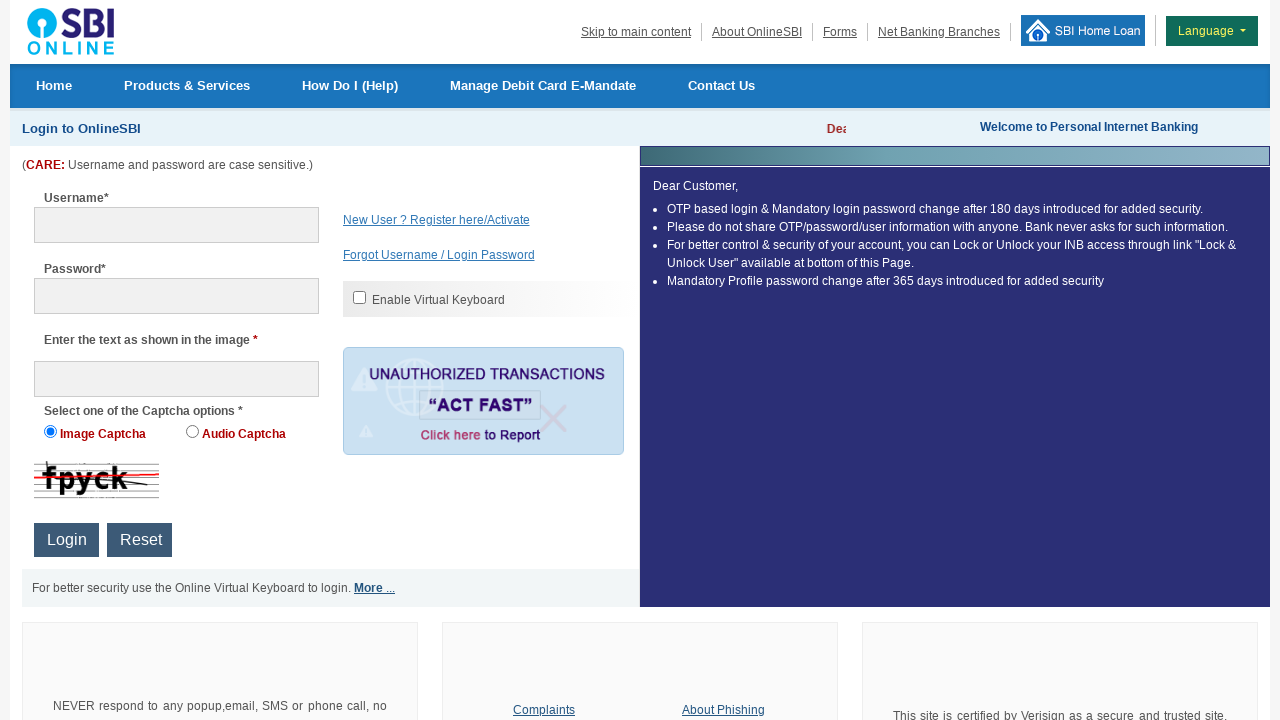

Set up alert dialog handler to accept dialogs
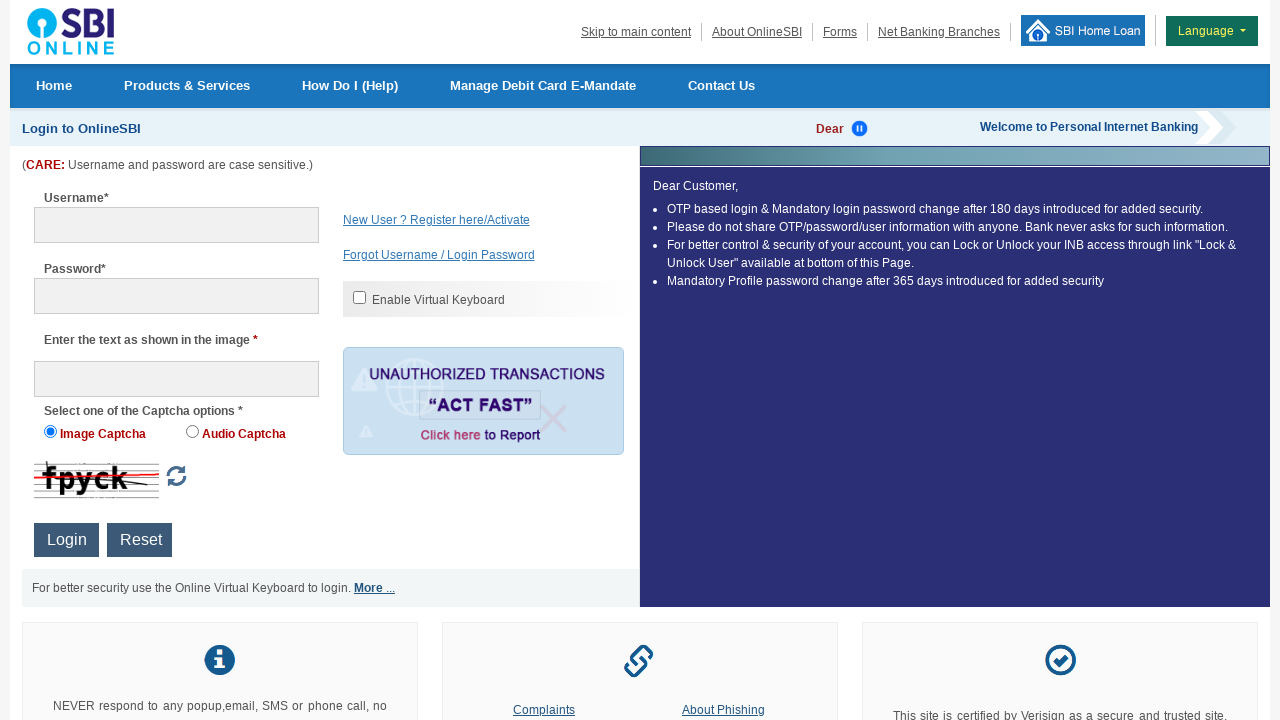

Waited 1000ms for alert dialog to be processed
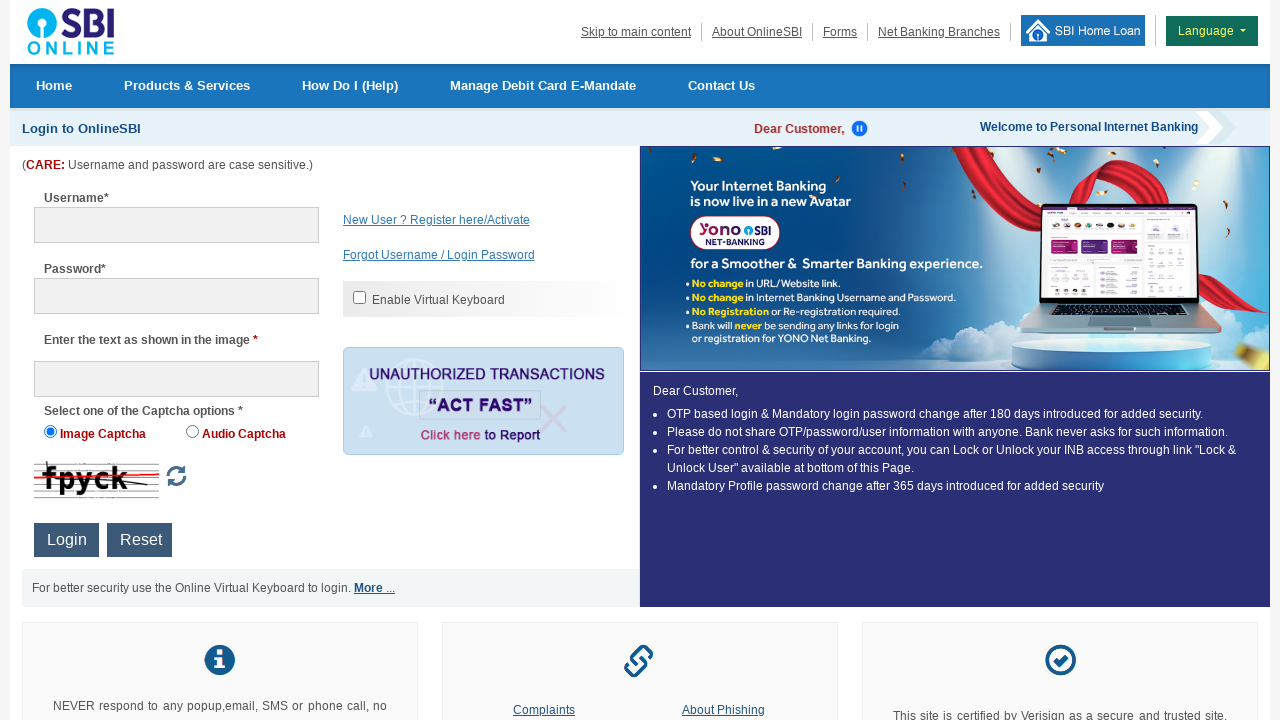

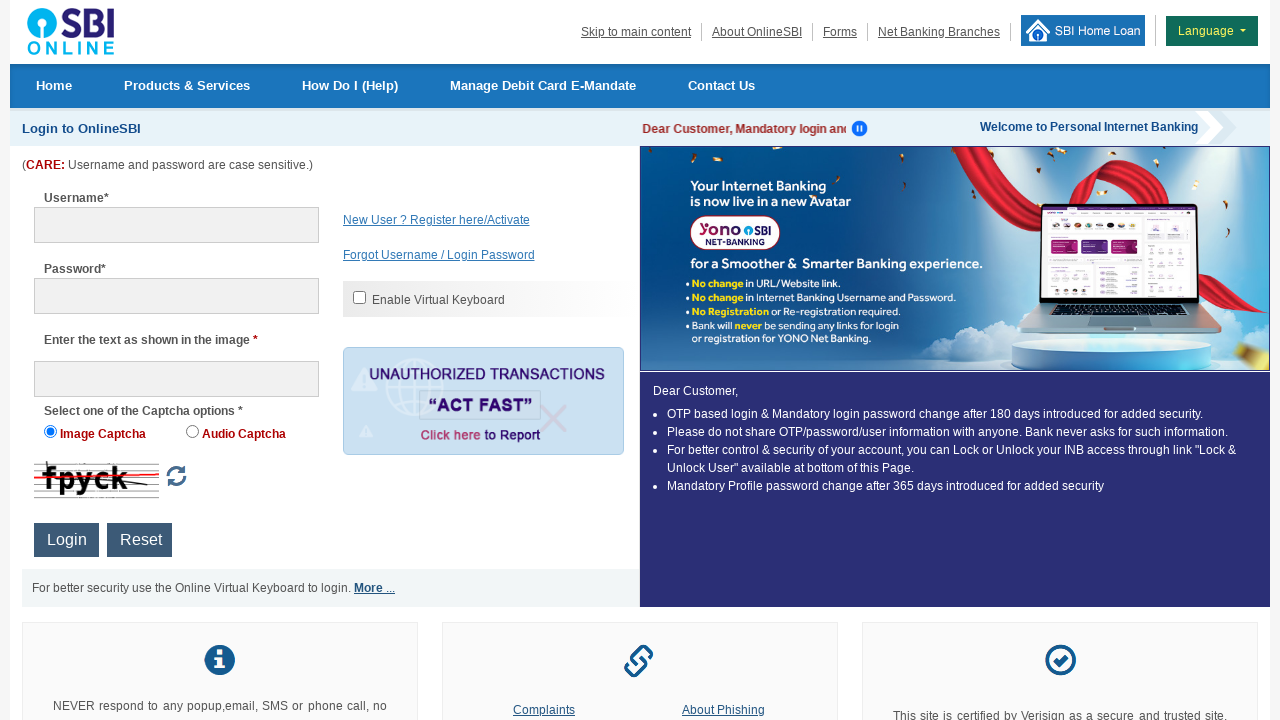